Tests the autocomplete feature on jQuery UI demo page by typing a partial word in the input field and selecting a suggestion from the dropdown list.

Starting URL: https://jqueryui.com/autocomplete/

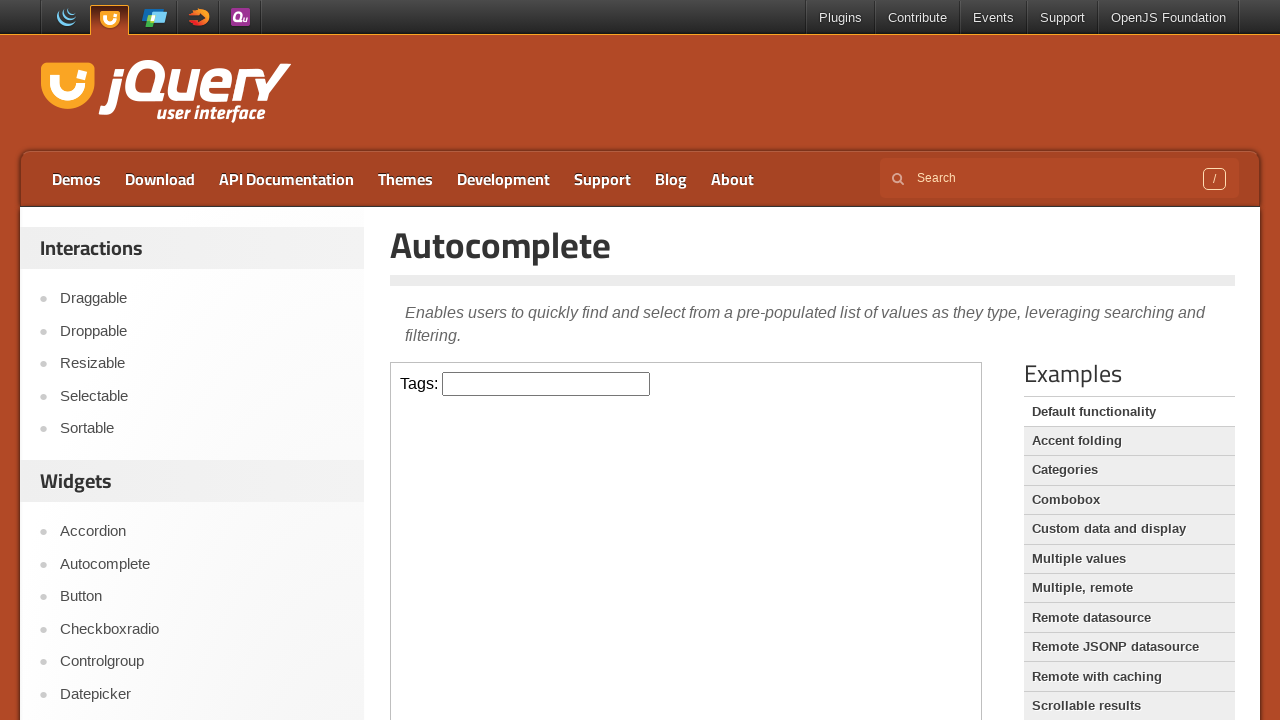

Clicked on the input field inside the iframe at (546, 384) on iframe >> internal:control=enter-frame >> input
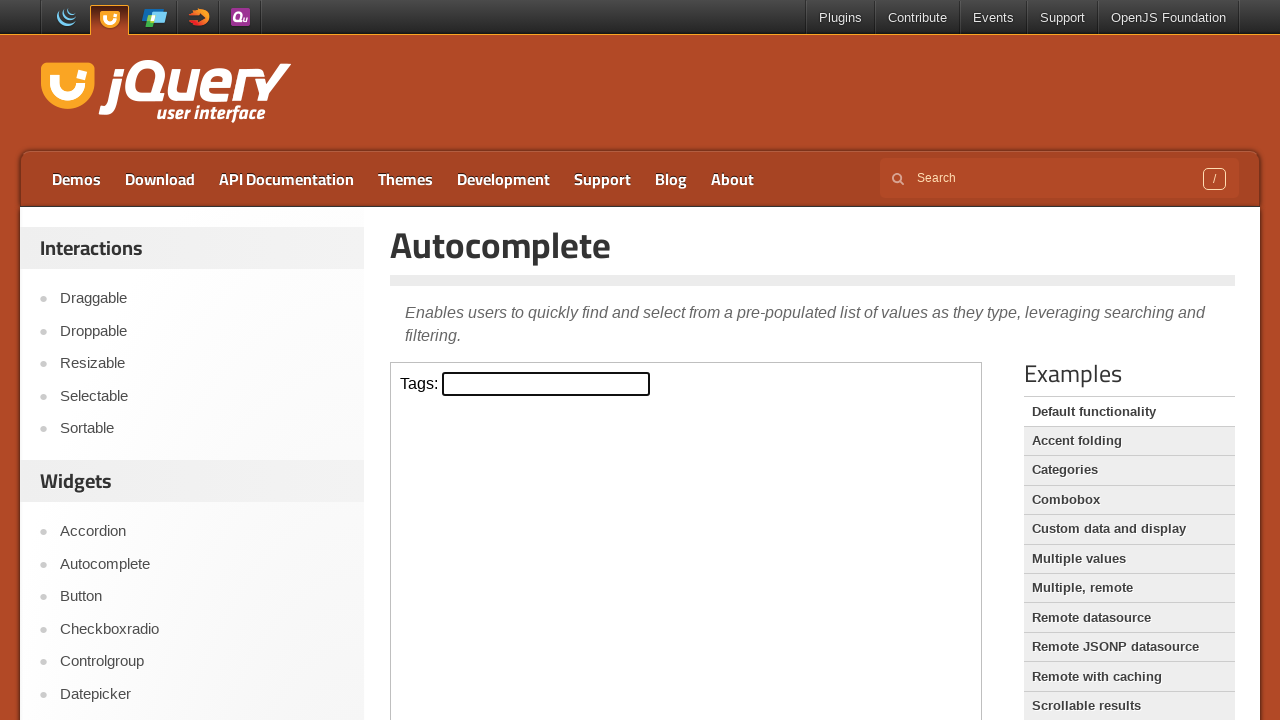

Filled input field with 'P' to trigger autocomplete suggestions on iframe >> internal:control=enter-frame >> input
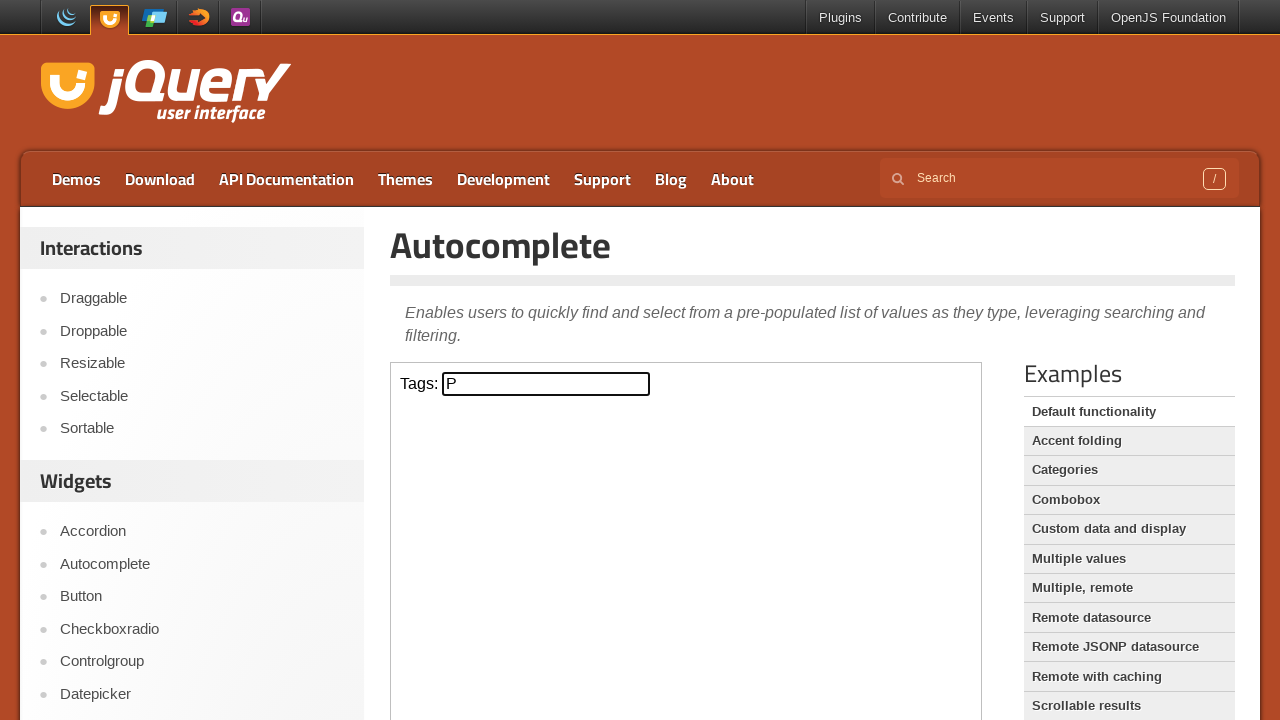

Selected 'Python' from the autocomplete dropdown at (546, 577) on iframe >> internal:control=enter-frame >> text=Python
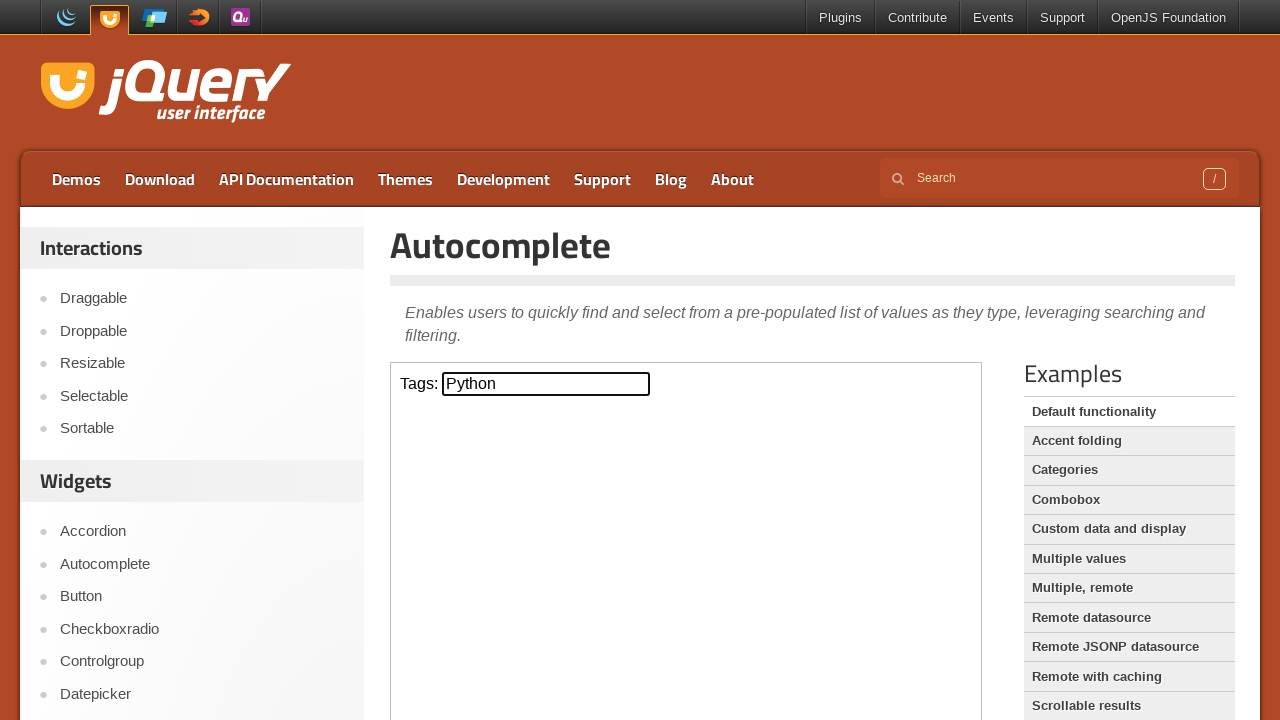

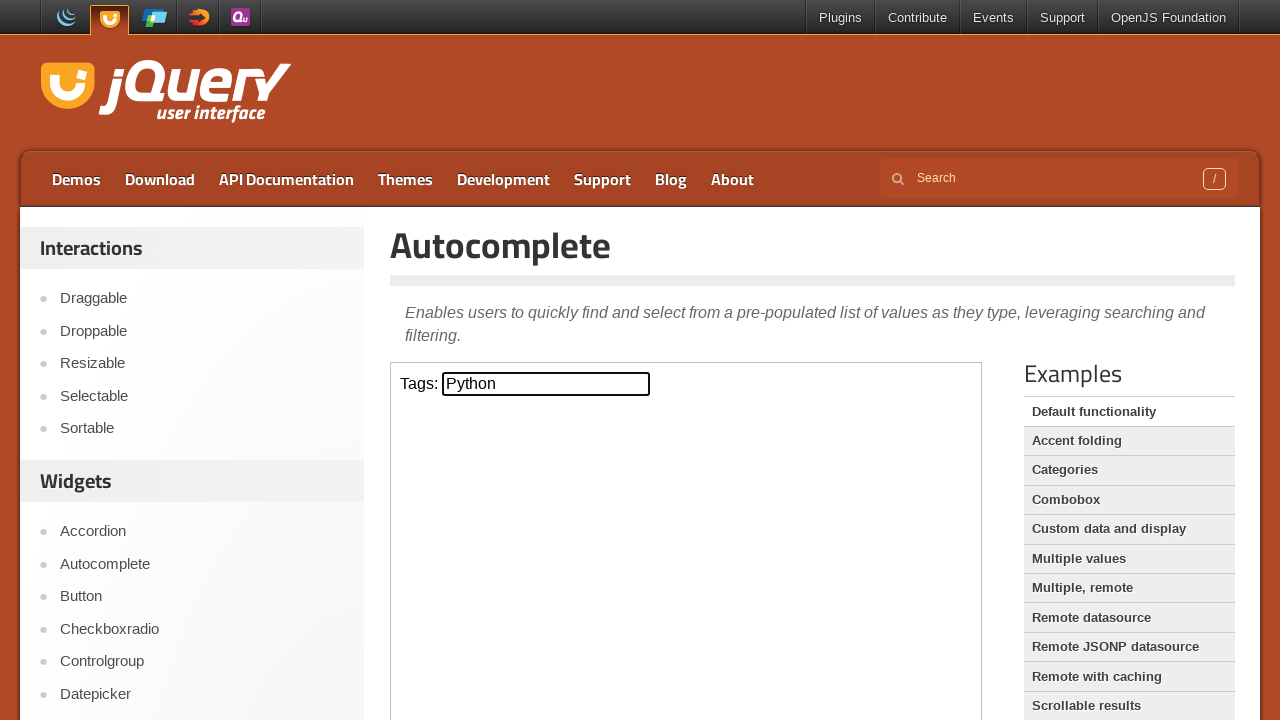